Tests dynamic autocomplete dropdown by typing a partial search term and selecting a specific option from the suggestions.

Starting URL: https://rahulshettyacademy.com/AutomationPractice/

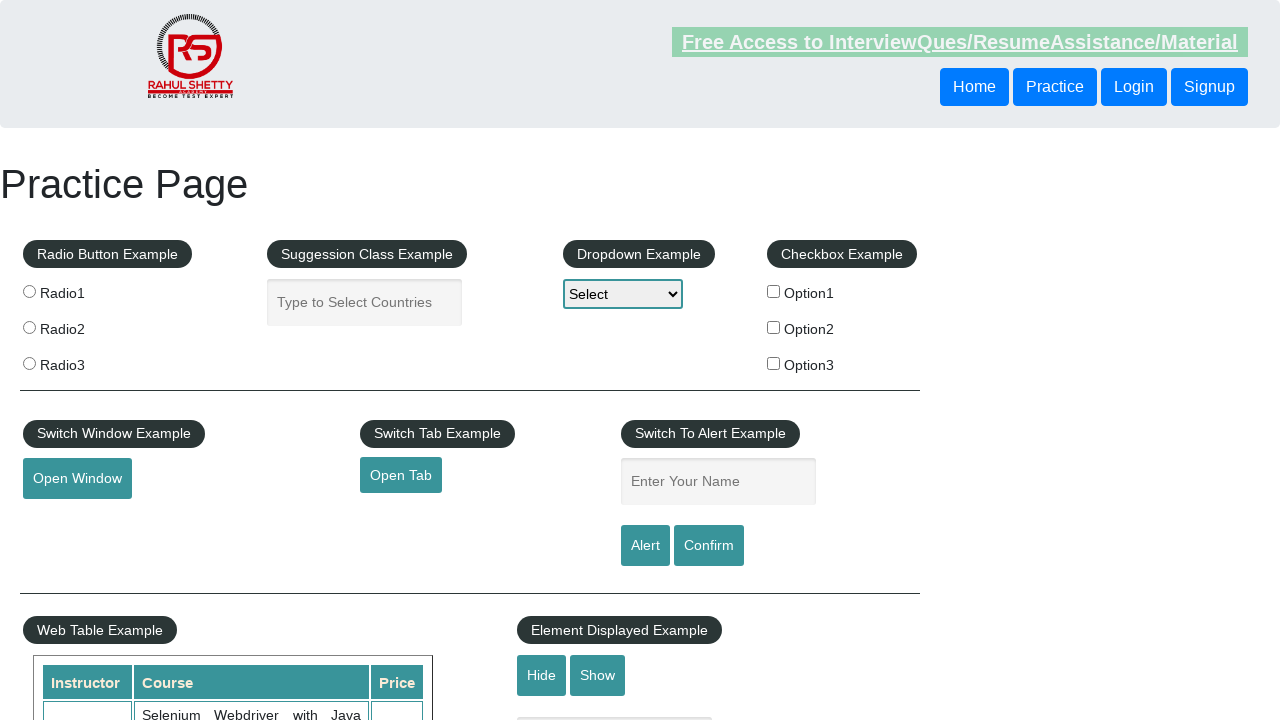

Typed 'in' into the autocomplete field on #autocomplete
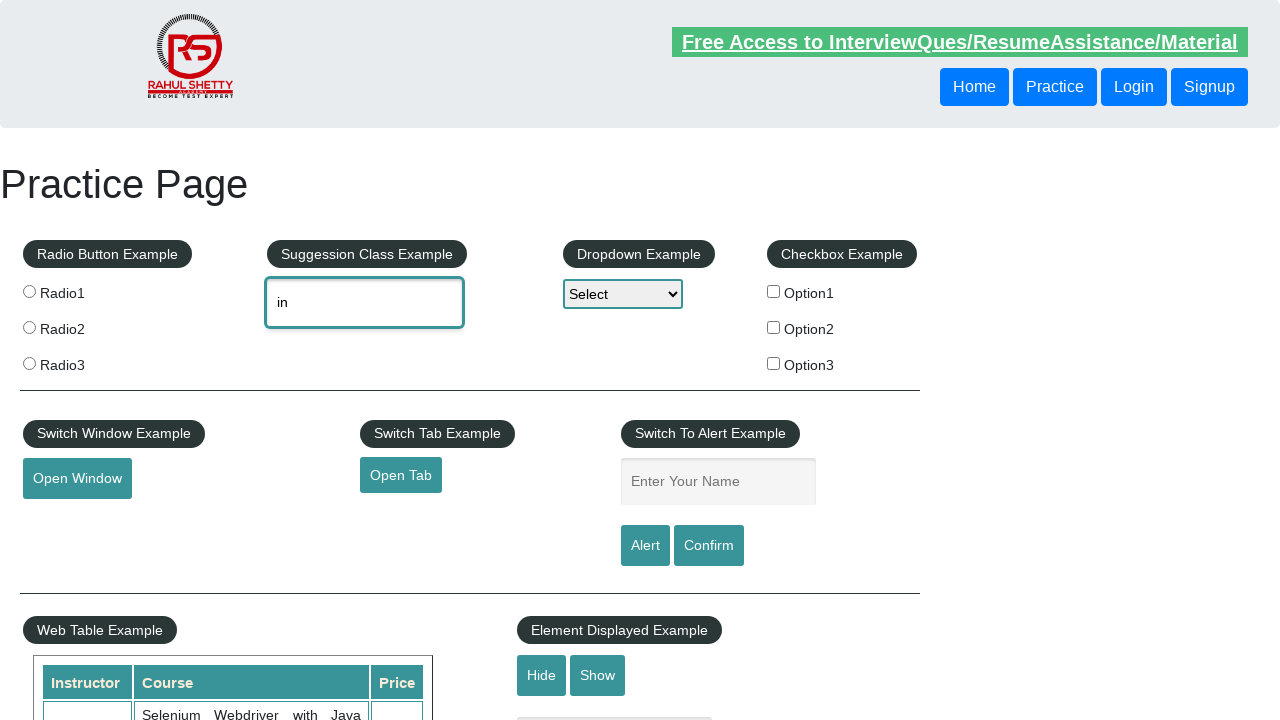

Dynamic dropdown menu appeared with autocomplete suggestions
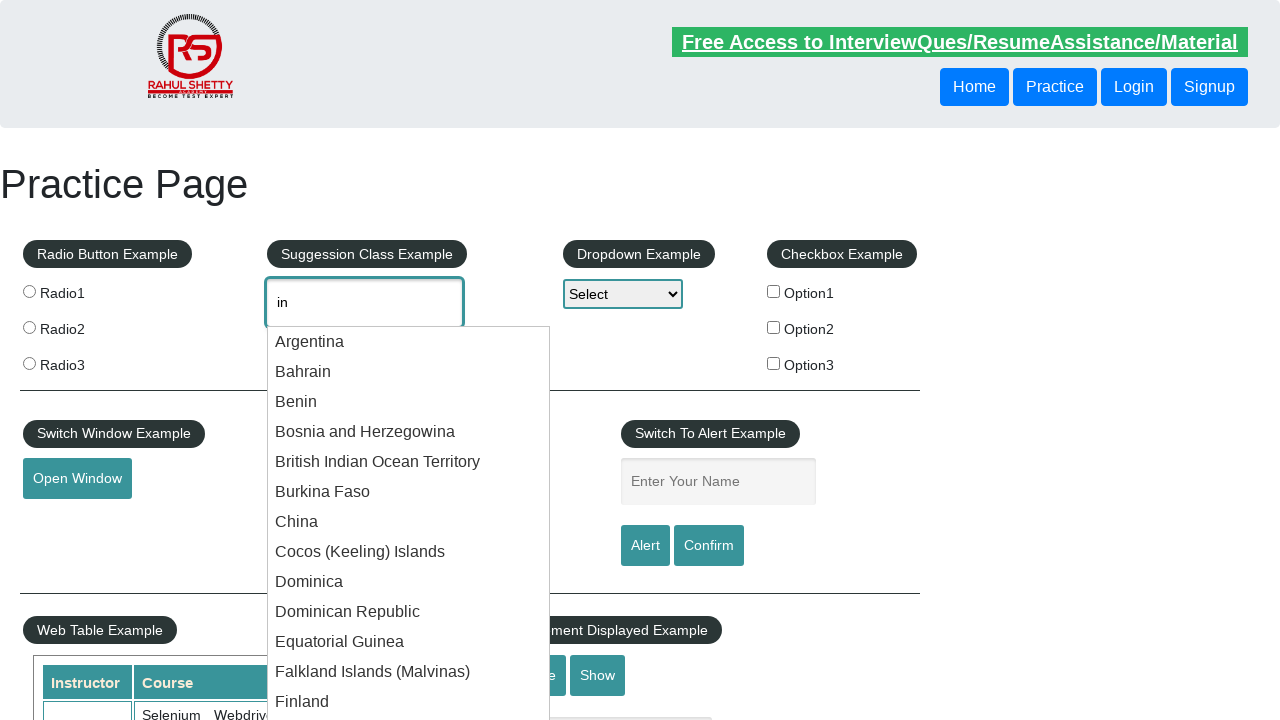

Selected 'Dominica' from the dropdown suggestions at (409, 582) on .ui-menu-item:has-text('Dominica')
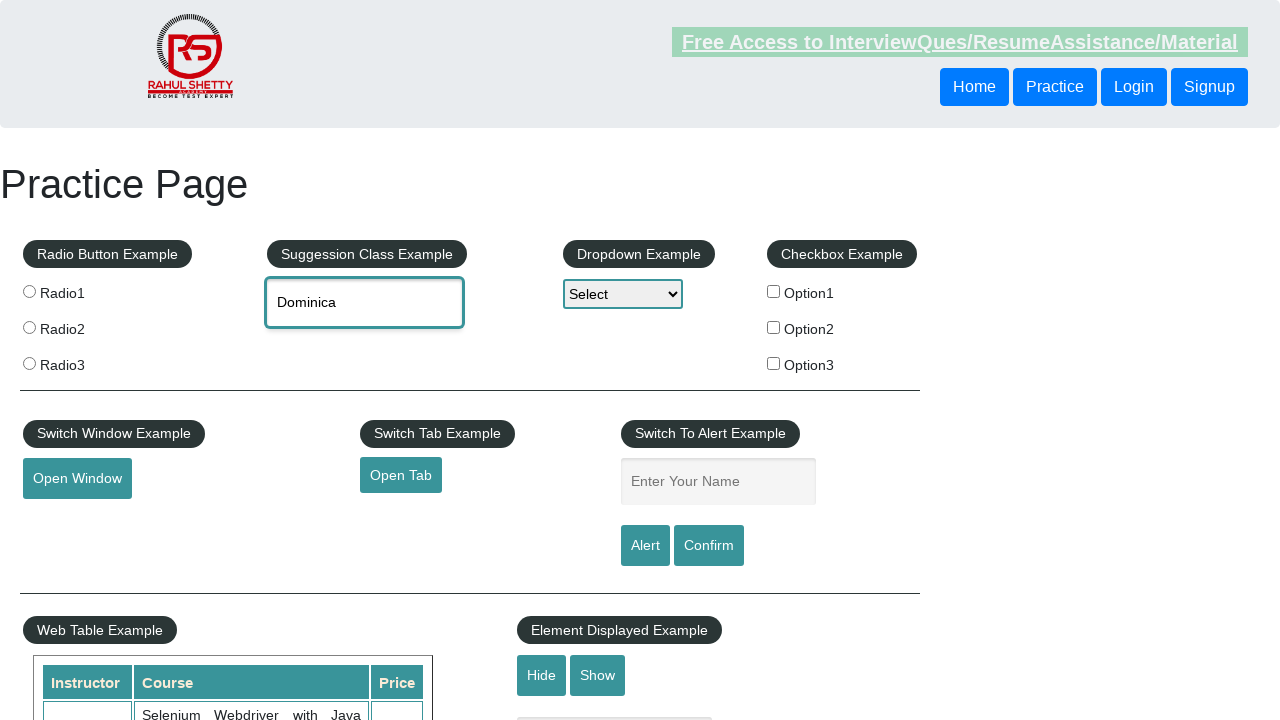

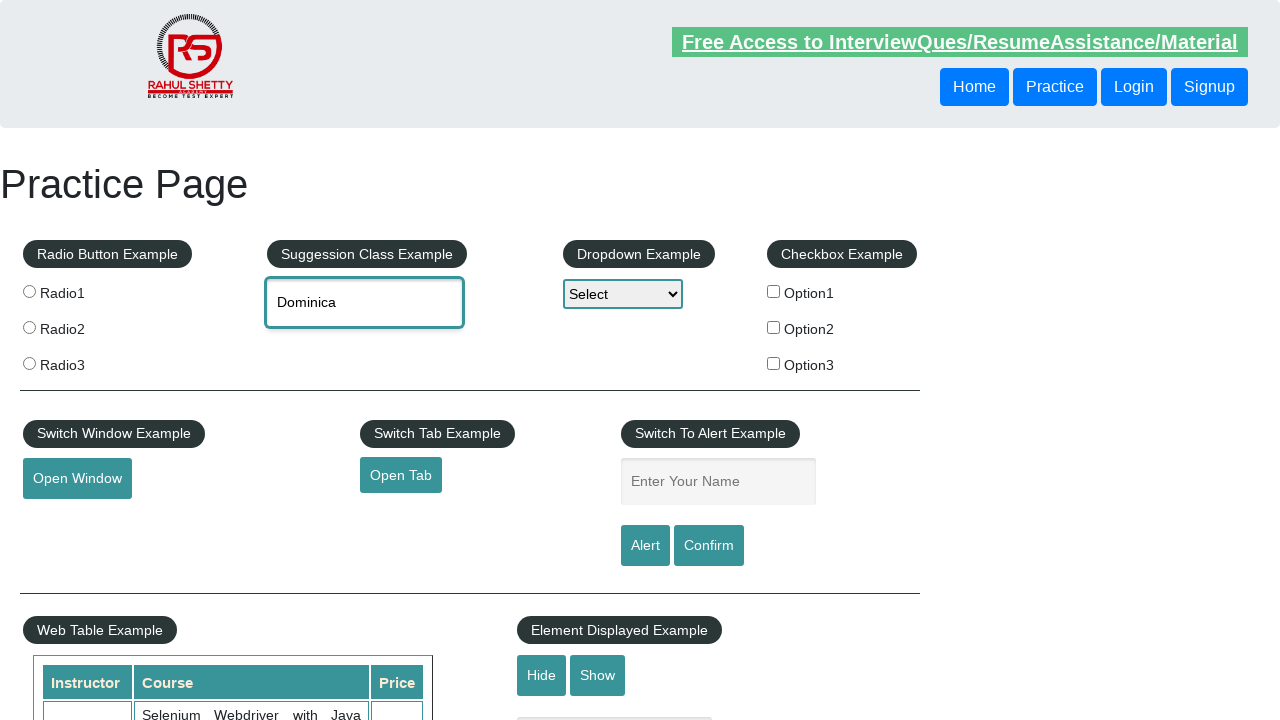